Solves a mathematical captcha by extracting a value from an element's attribute, calculating a result, and submitting a form with checkboxes

Starting URL: http://suninjuly.github.io/get_attribute.html

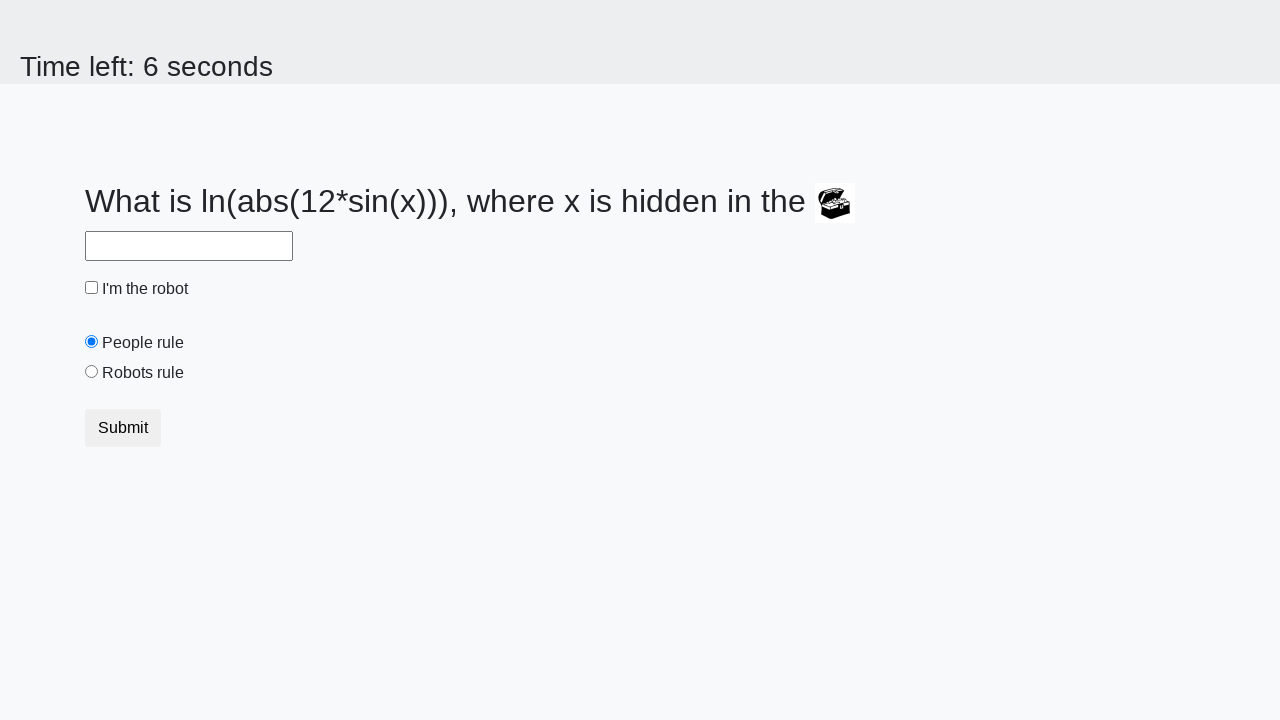

Located treasure element with ID 'treasure'
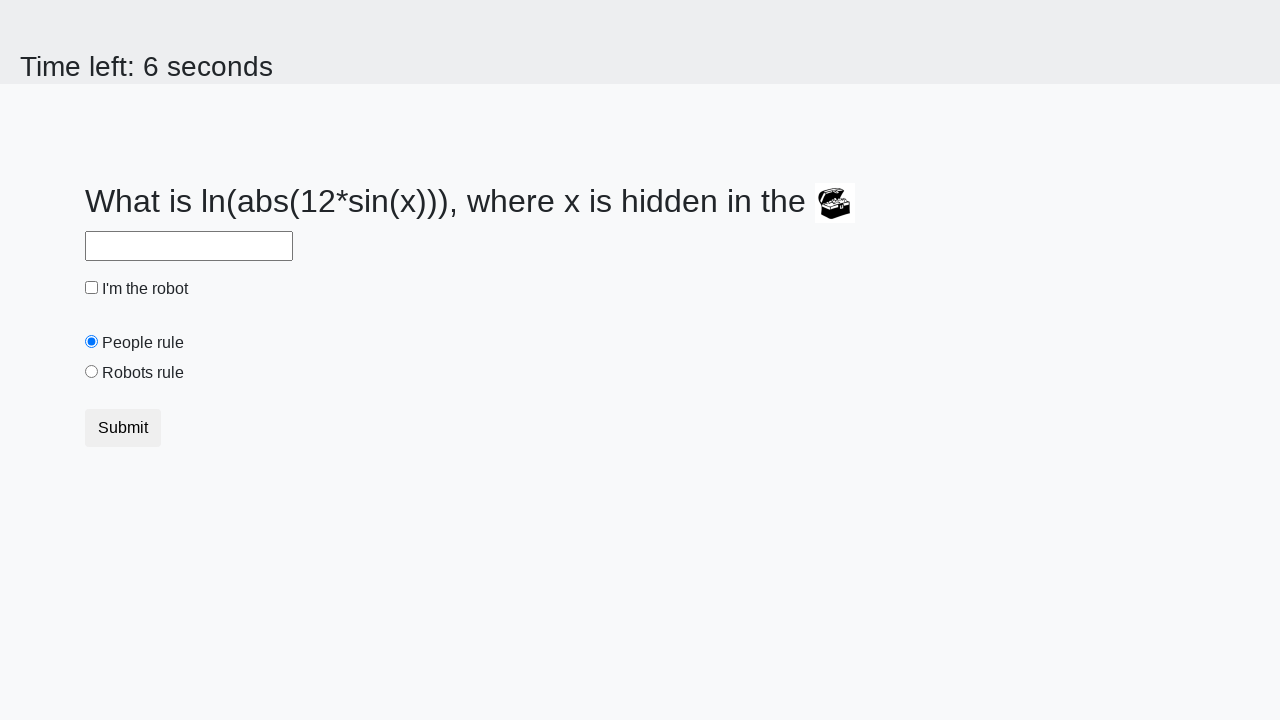

Extracted 'valuex' attribute from treasure element: 388
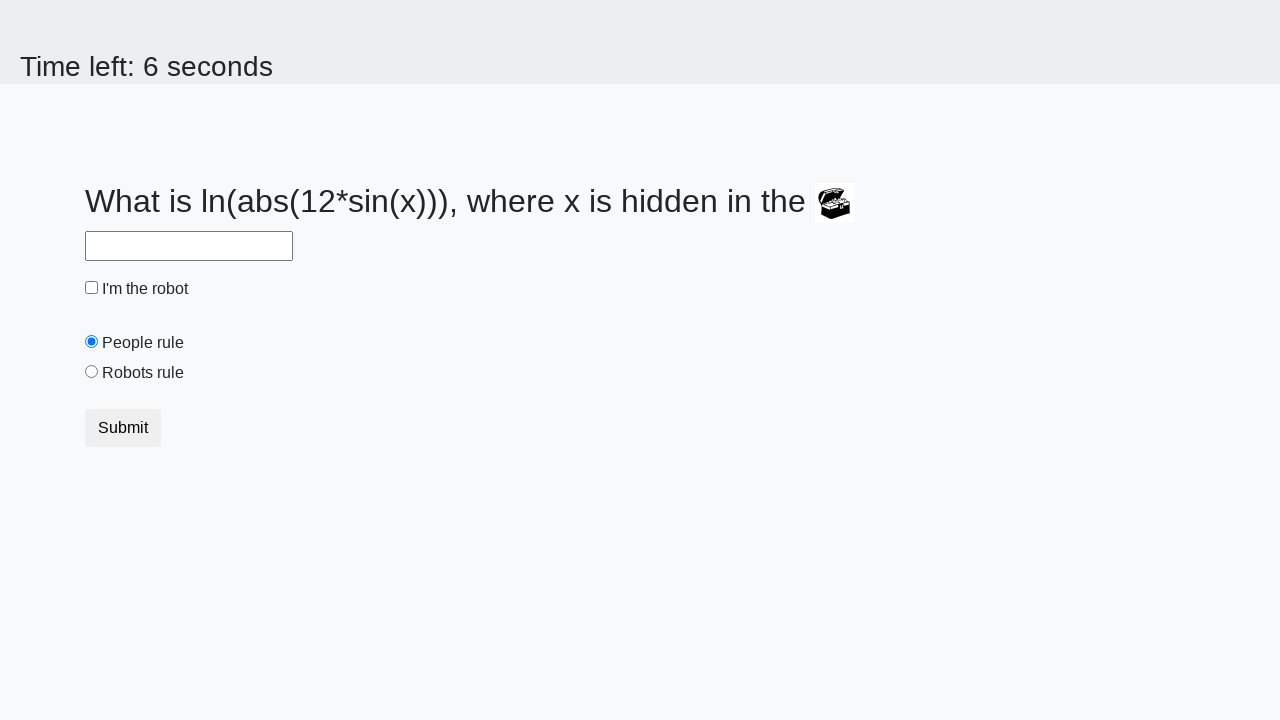

Calculated mathematical result using formula: log(abs(12*sin(388))) = 2.4848181053020593
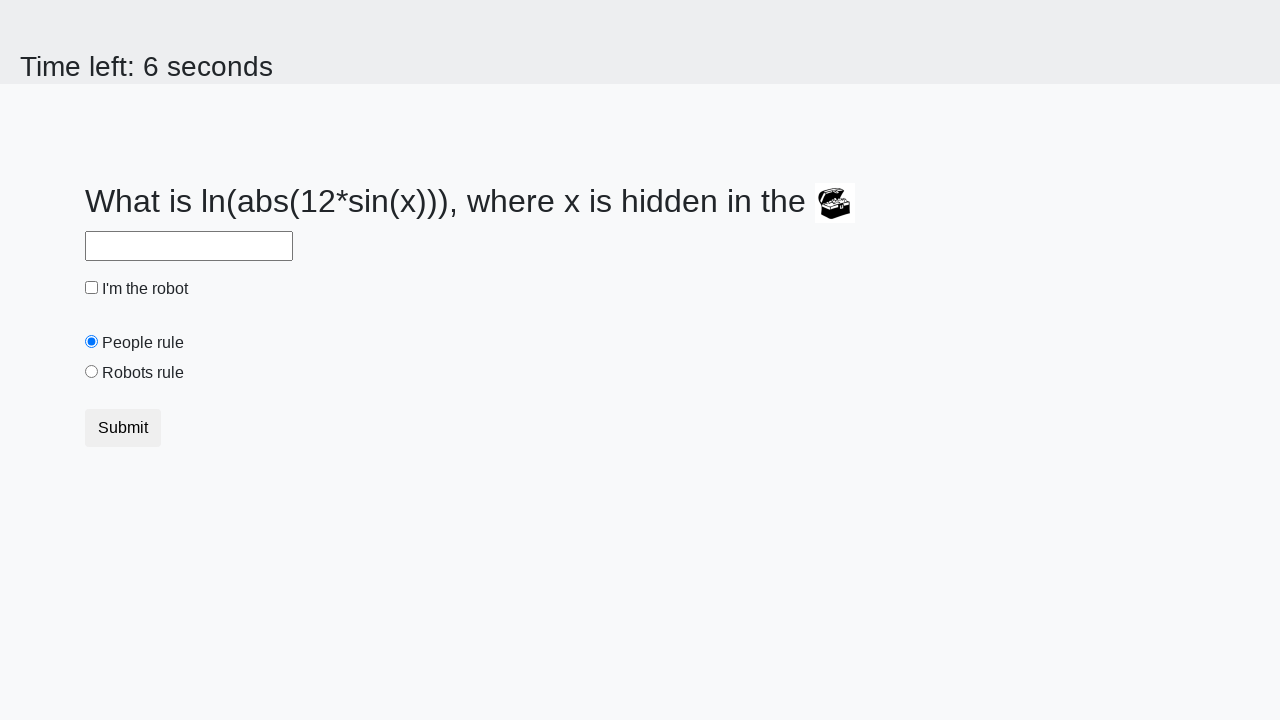

Filled answer field with calculated value: 2.4848181053020593 on #answer
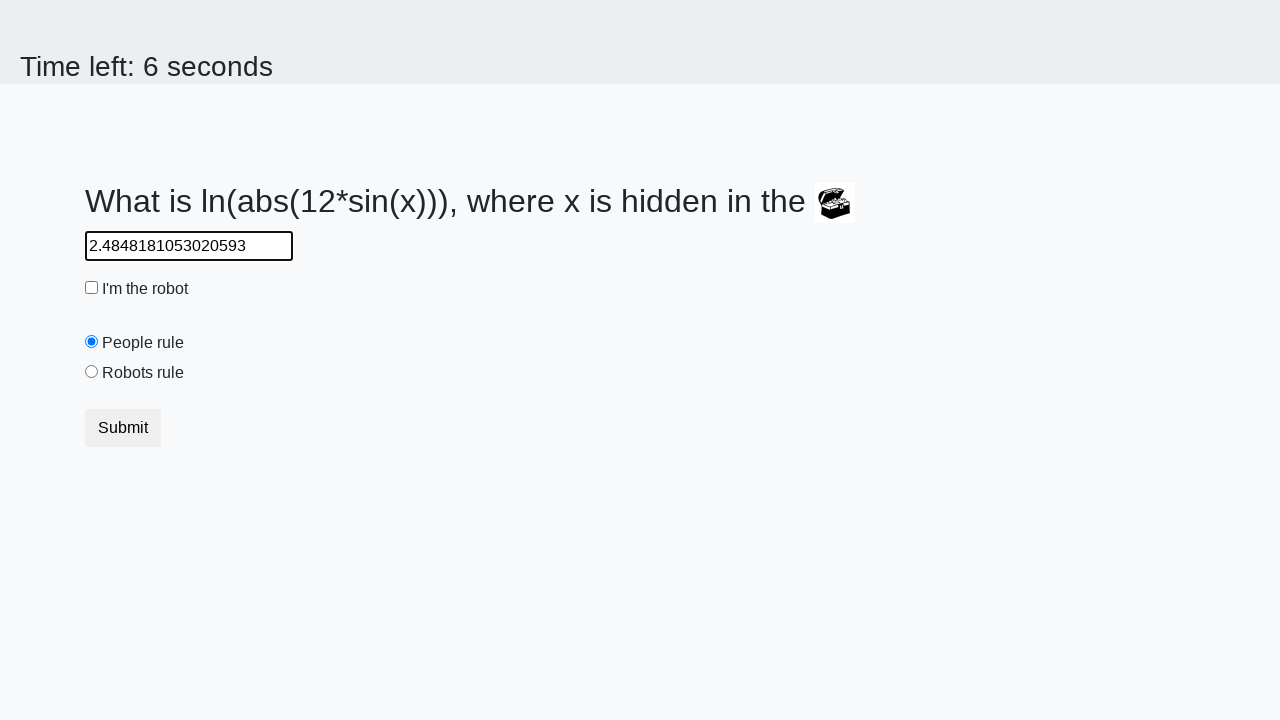

Clicked robot checkbox at (92, 288) on #robotCheckbox
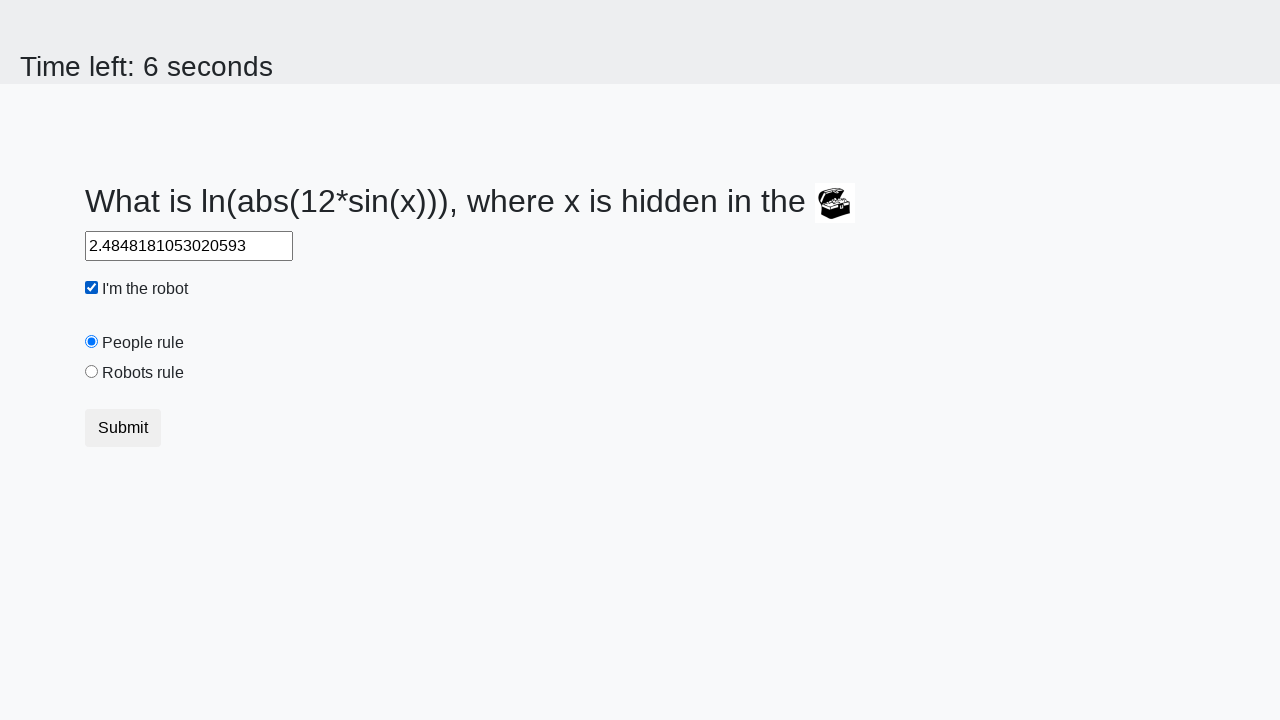

Clicked 'robots rule' radio button at (92, 372) on #robotsRule
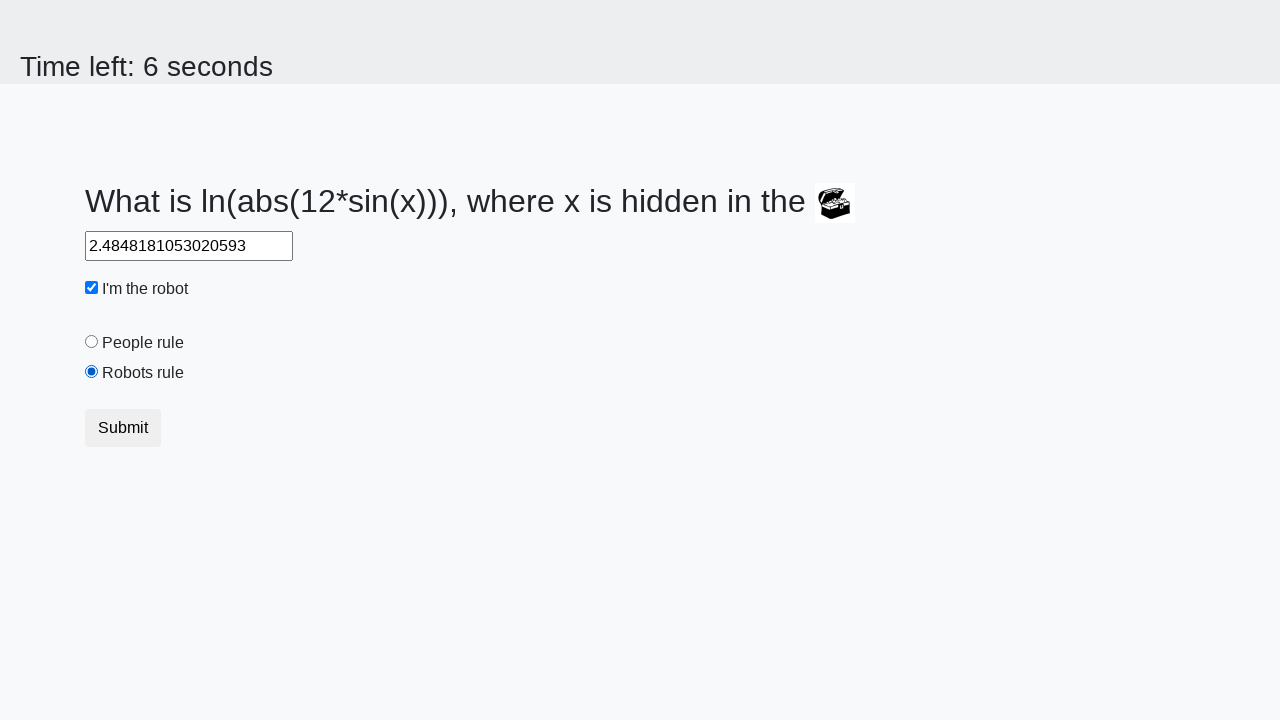

Clicked submit button to submit form at (123, 428) on button[type='submit']
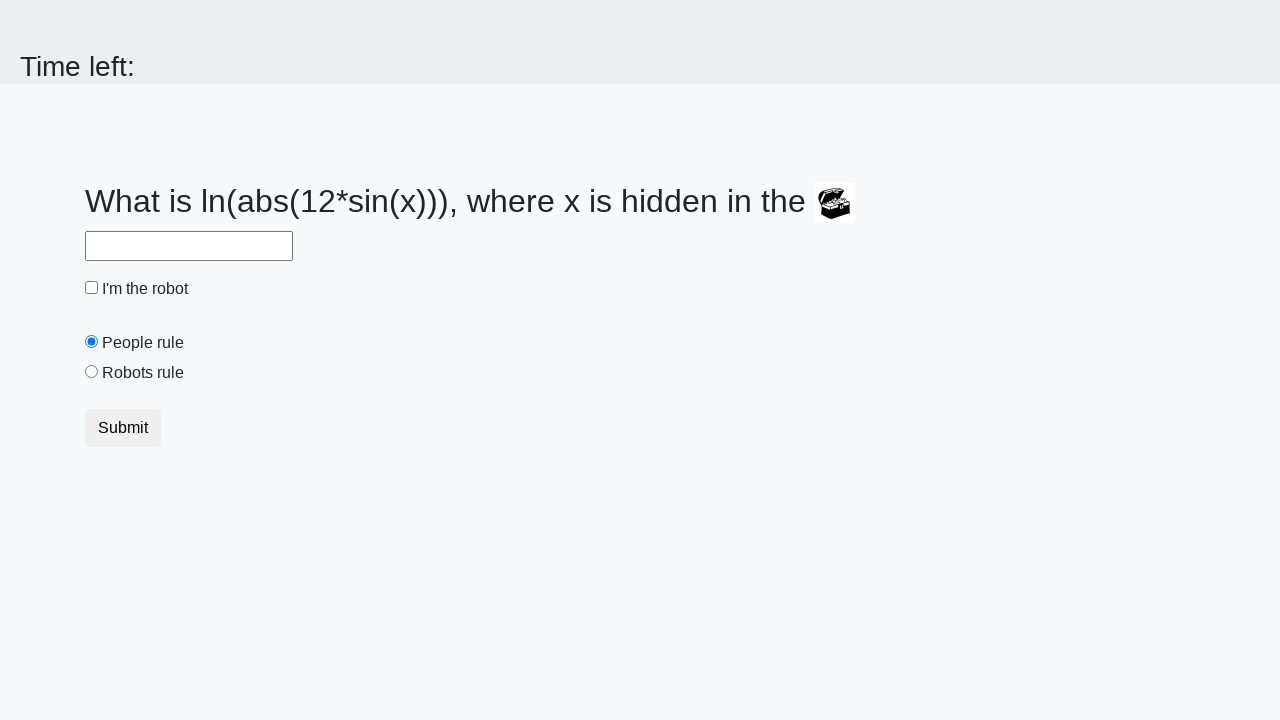

Waited 1 second for result page to load
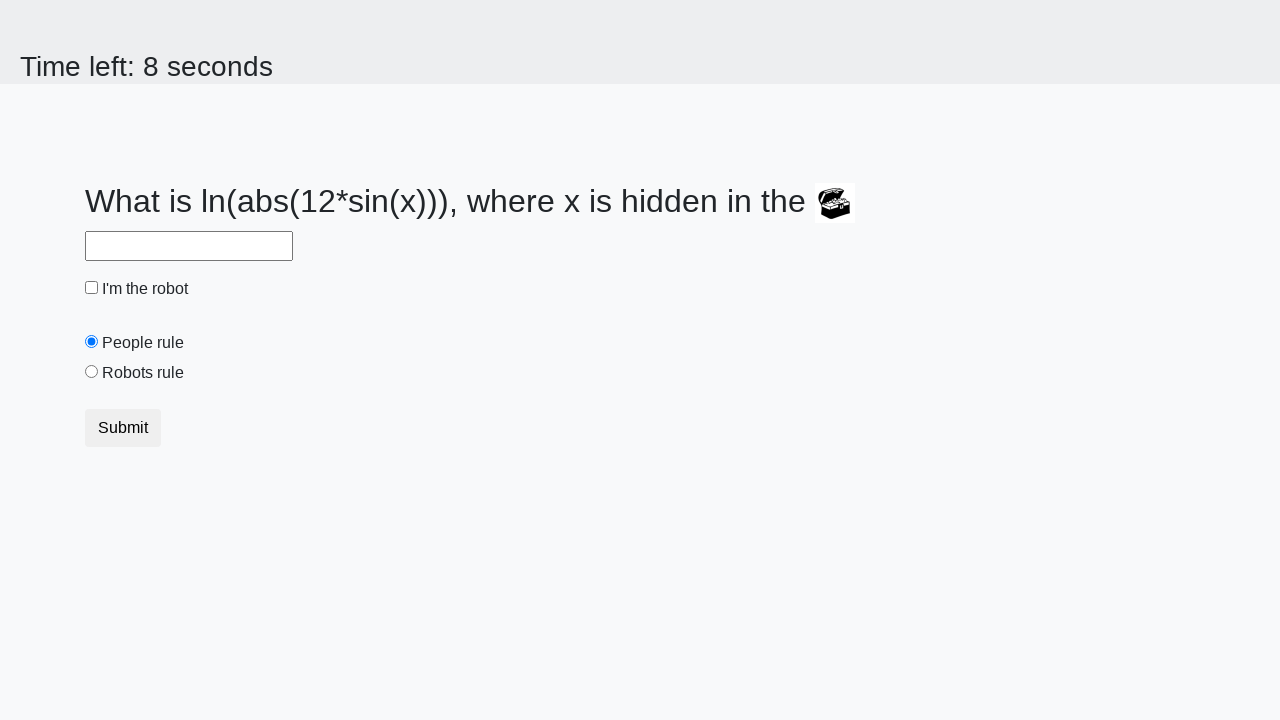

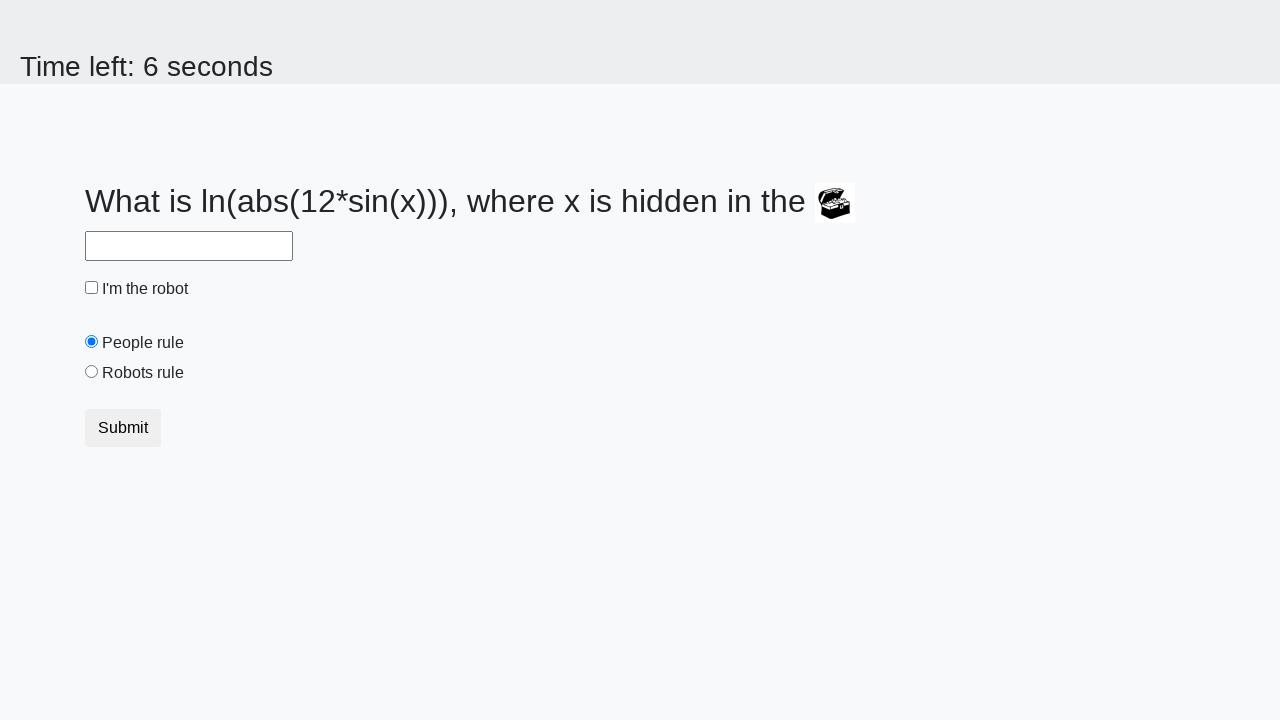